Tests navigation by clicking on the Special Hot link and then the Continue link

Starting URL: https://ecommerce-playground.lambdatest.io/

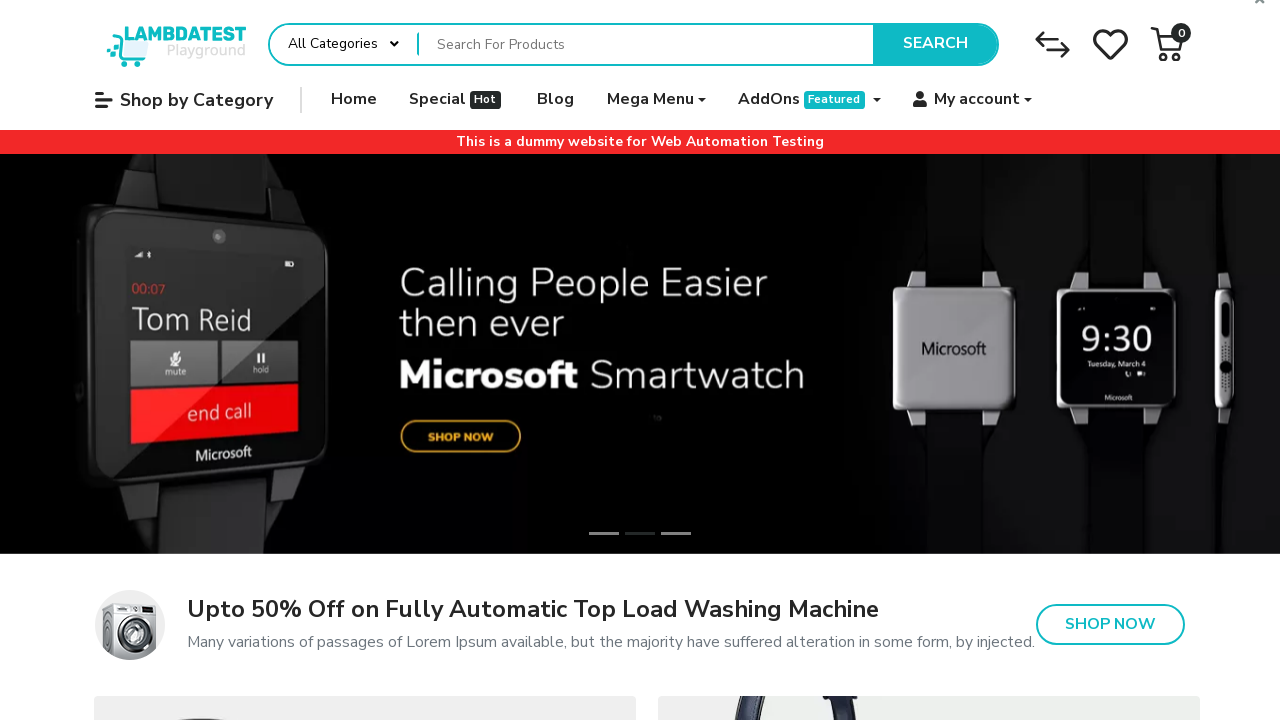

Clicked on Special Hot link at (457, 100) on internal:role=link[name="Special Hot"s]
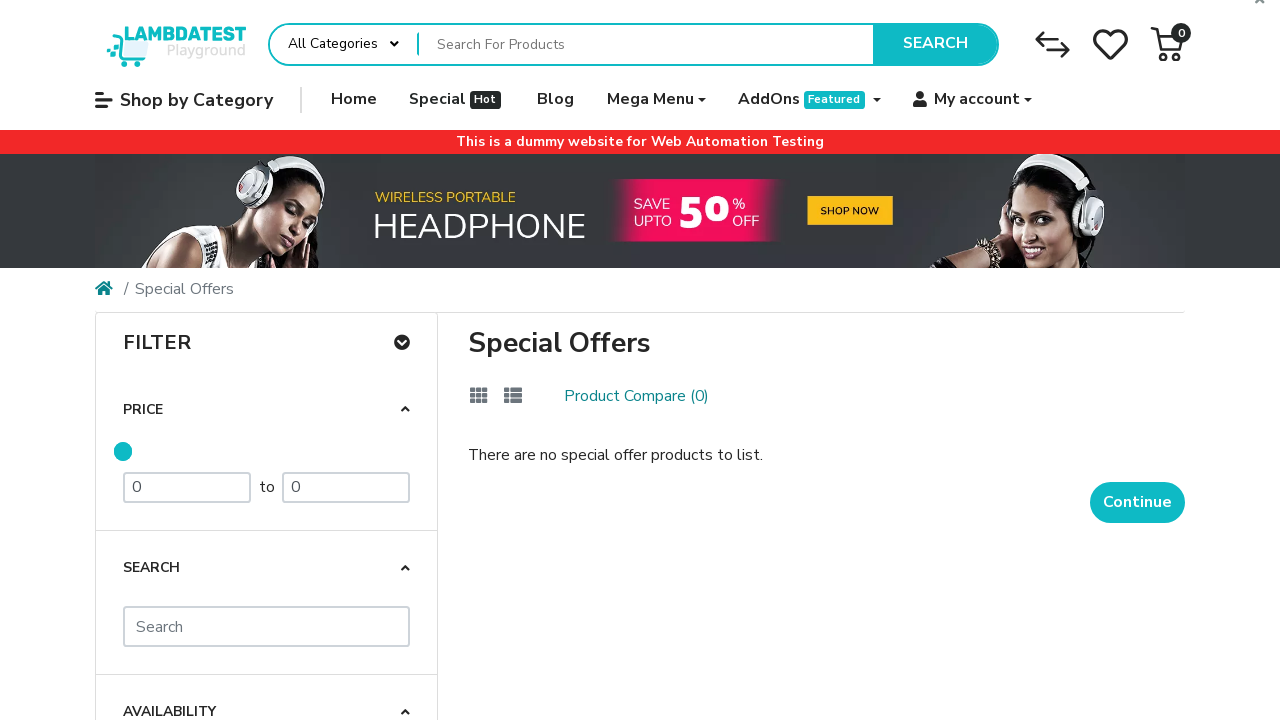

Clicked on Continue link at (1138, 503) on internal:role=link[name="Continue"s]
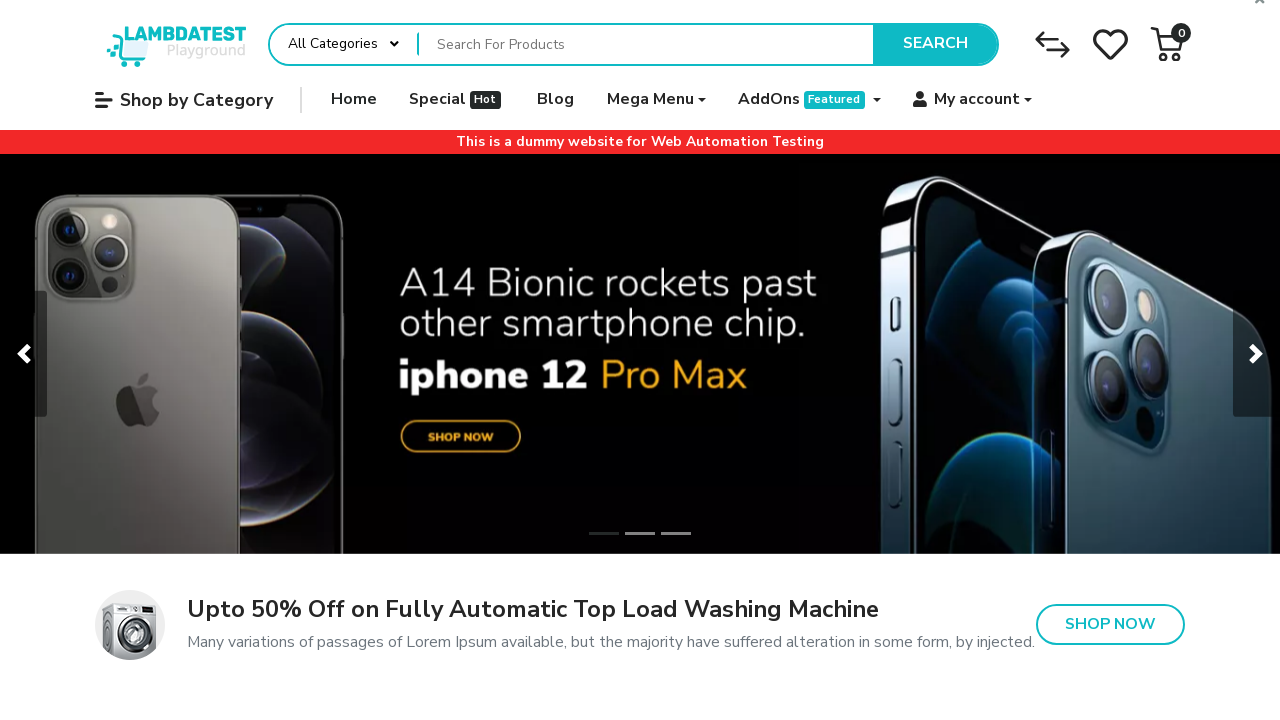

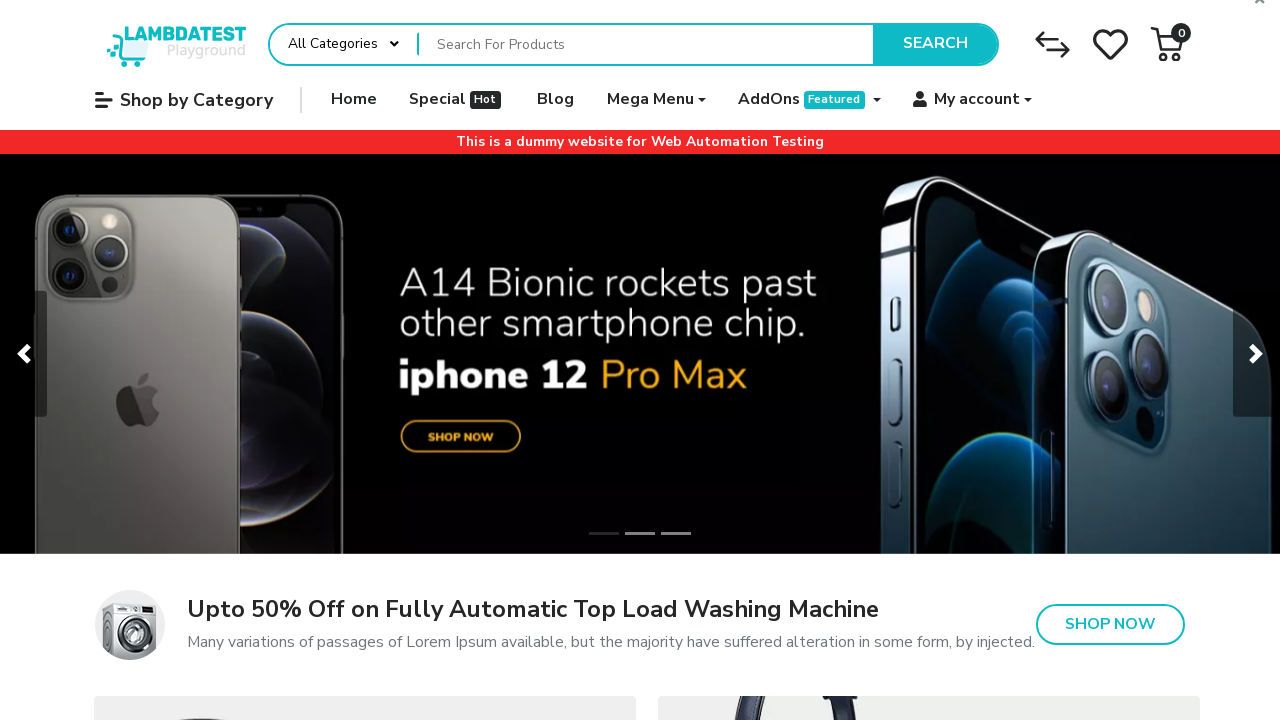